Tests email field validation by entering invalid and valid email formats

Starting URL: https://demoqa.com/webtables

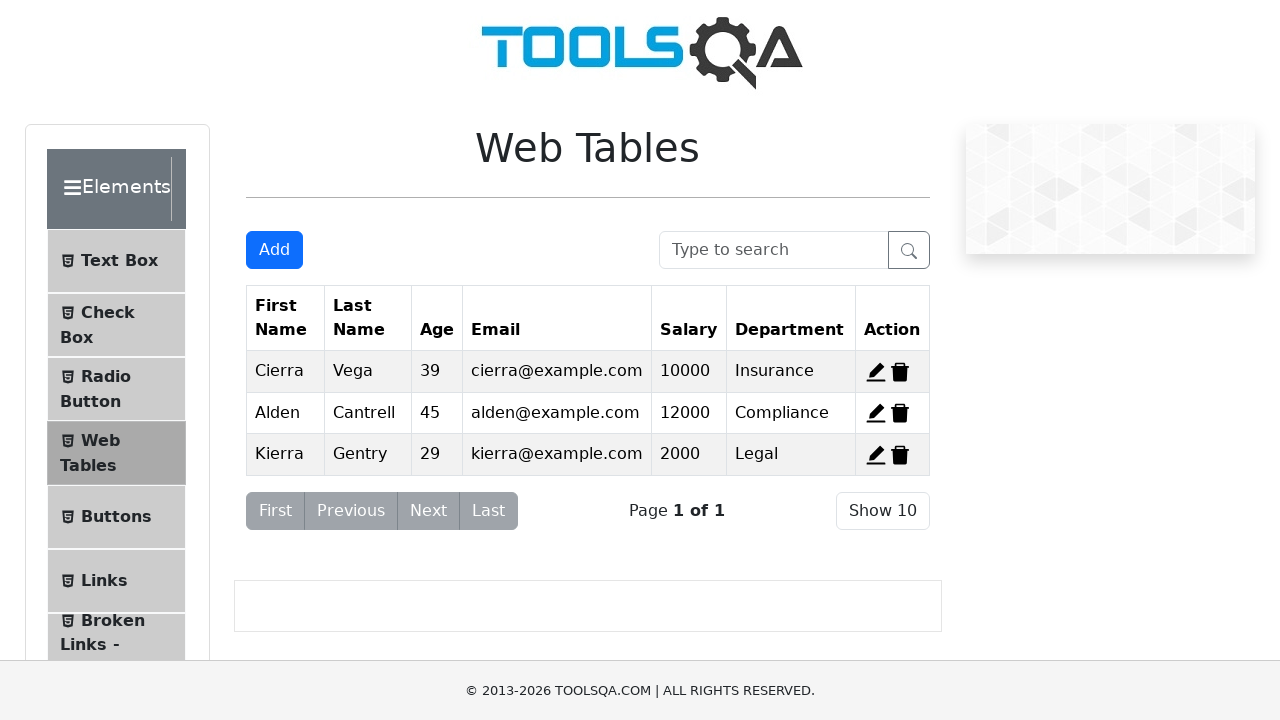

Clicked Add button to open registration form at (274, 250) on #addNewRecordButton
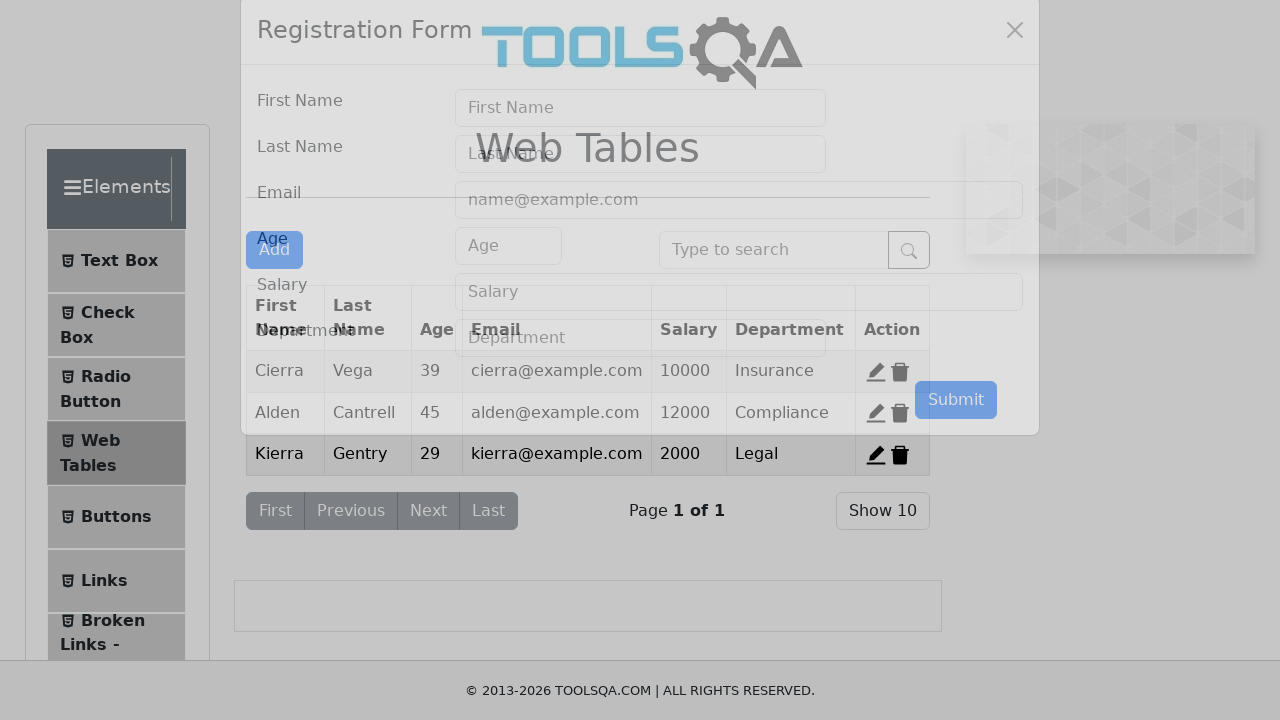

Entered invalid email format (numbers only): 111222333 on input#userEmail
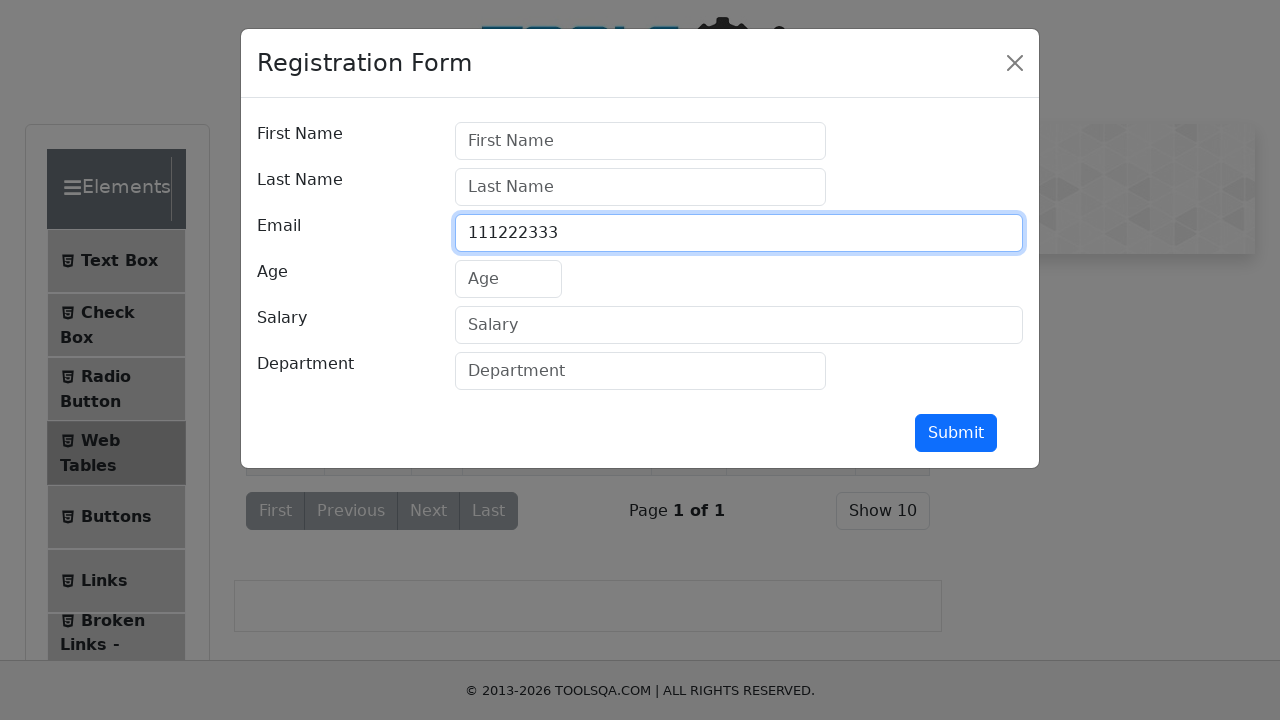

Waited 1000ms for validation feedback on invalid email
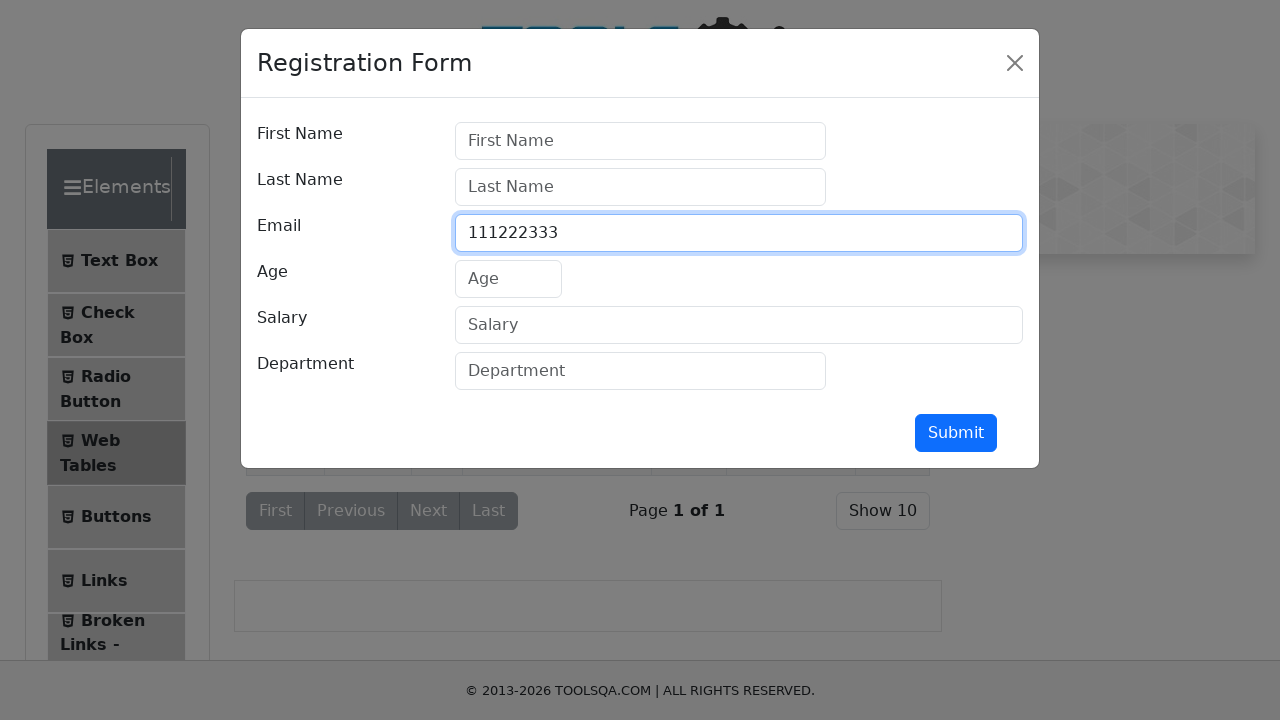

Cleared email field on input#userEmail
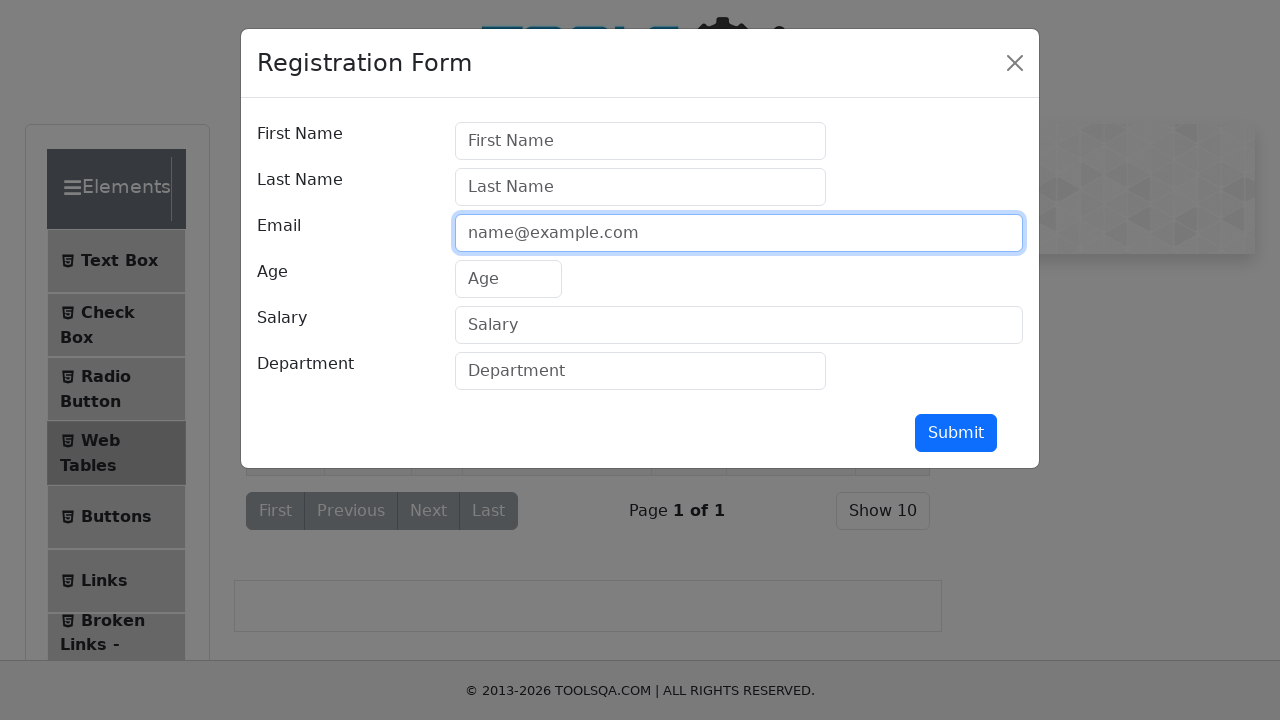

Entered invalid email format (missing domain extension): 1111@aaaaa on input#userEmail
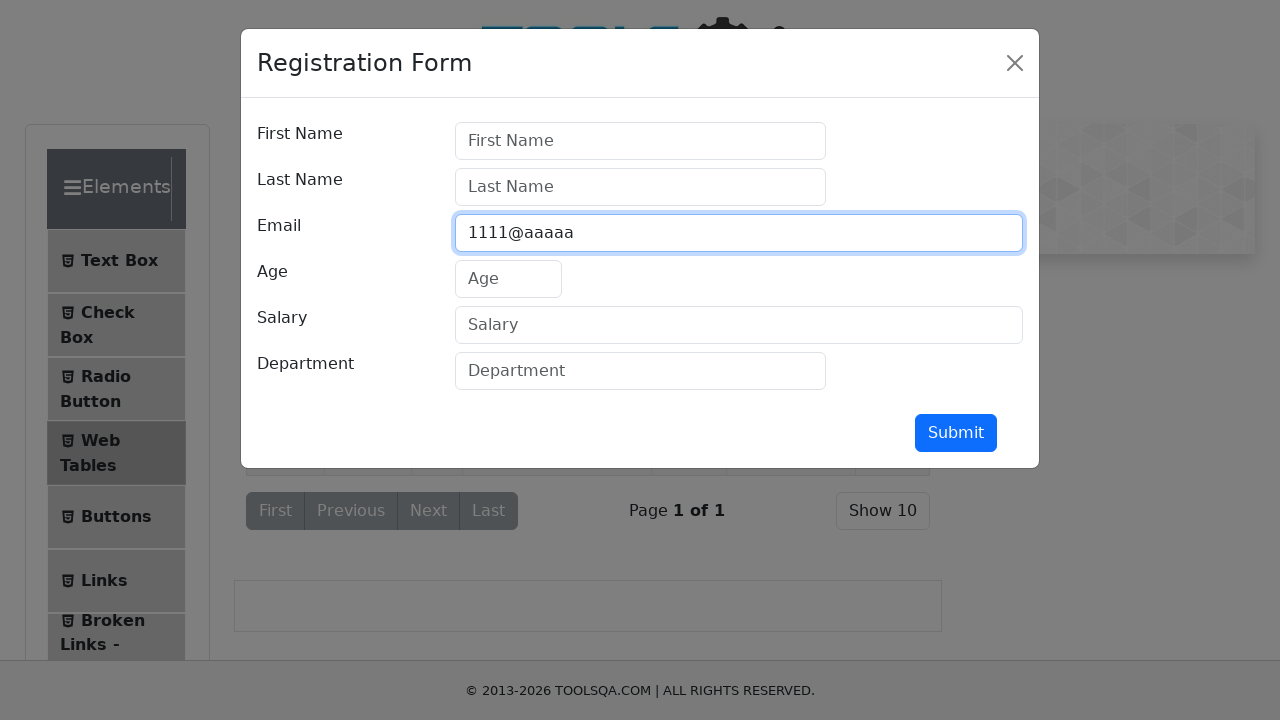

Waited 1000ms for validation feedback on email without domain extension
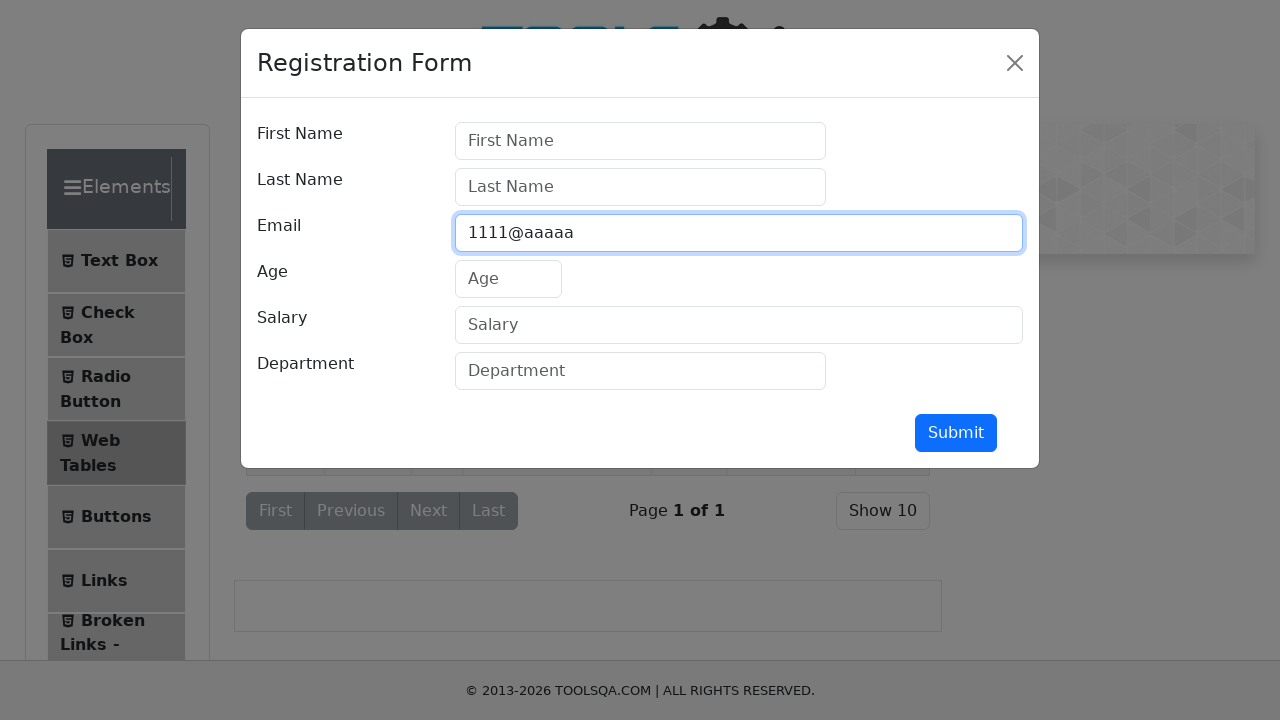

Cleared email field on input#userEmail
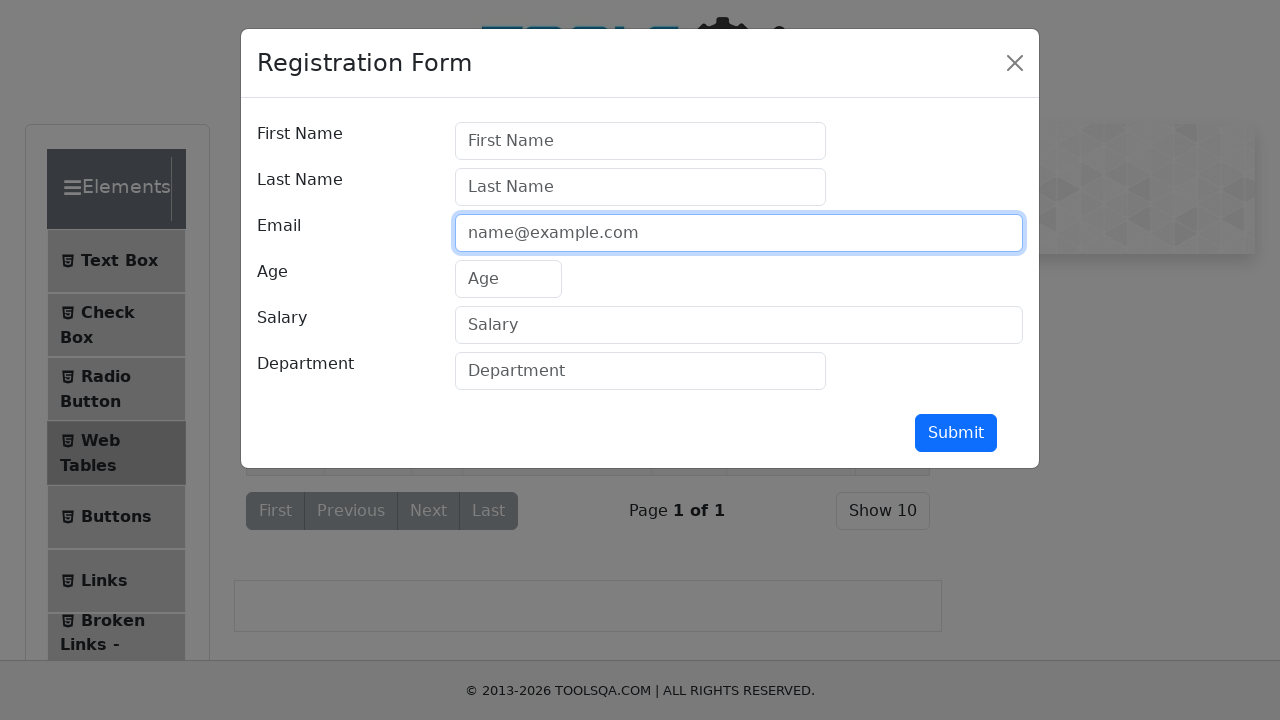

Entered valid email format: prueba@mail.com on input#userEmail
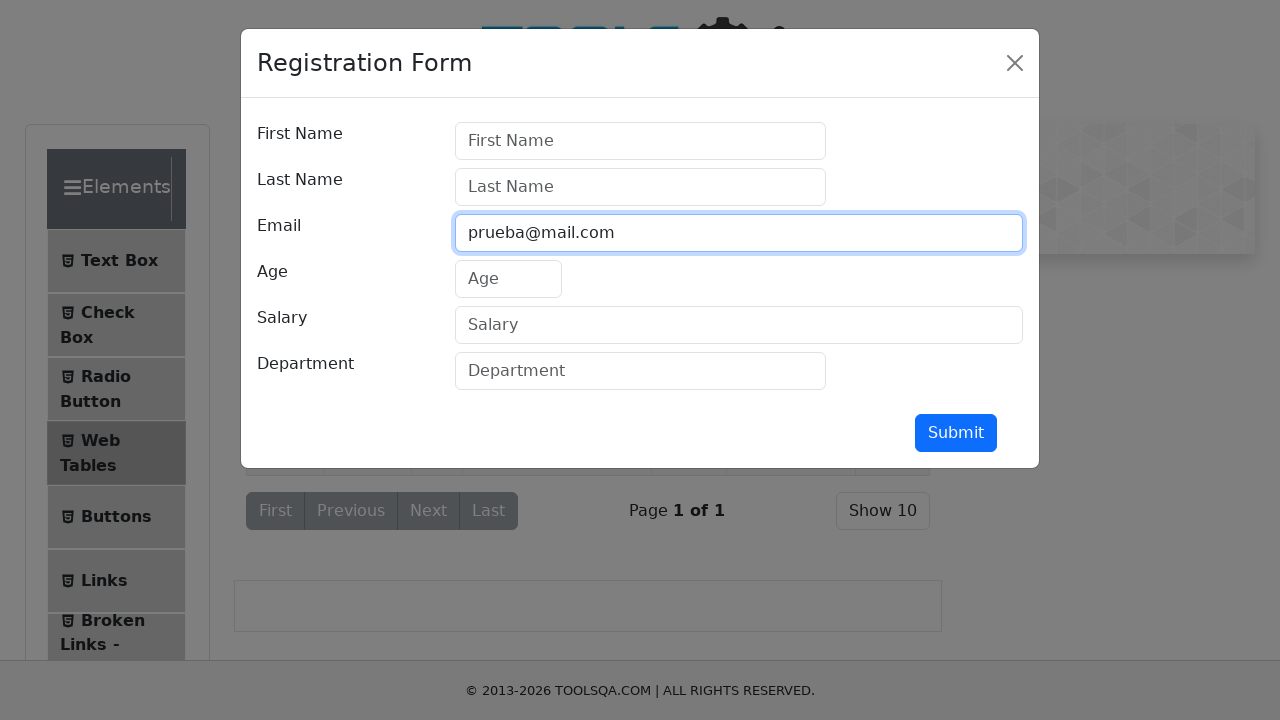

Waited 1000ms to confirm valid email is accepted
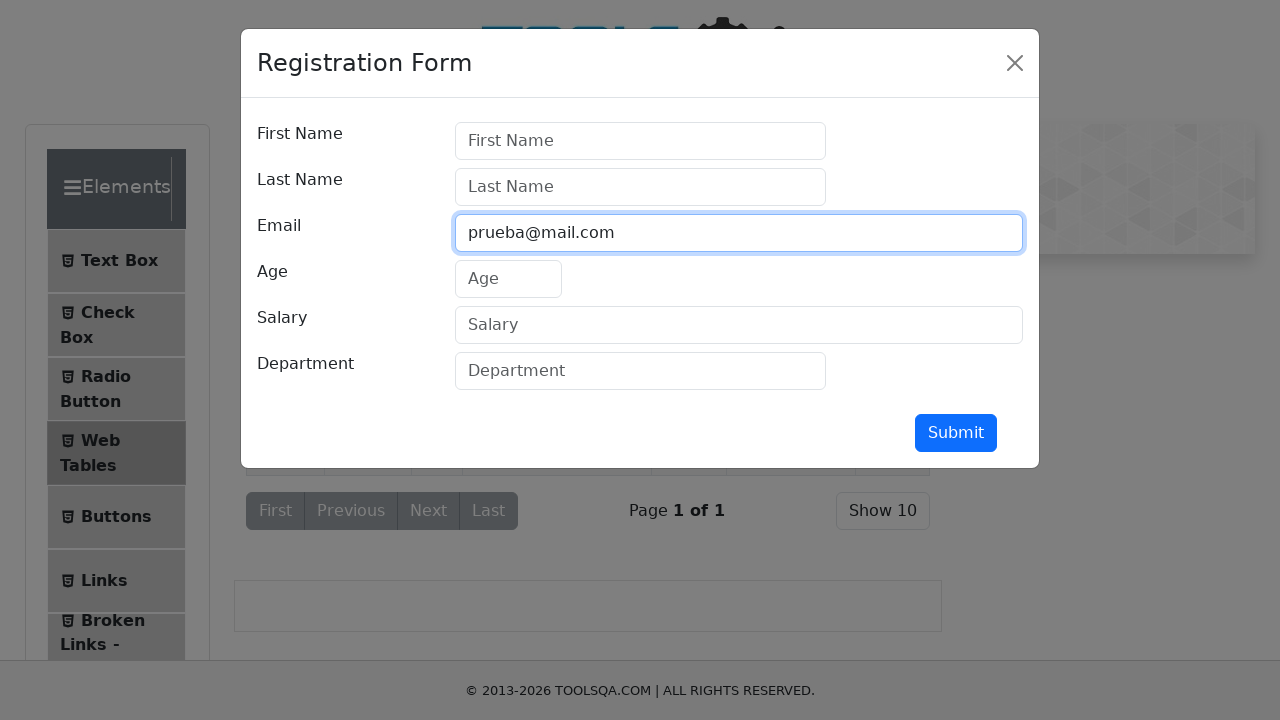

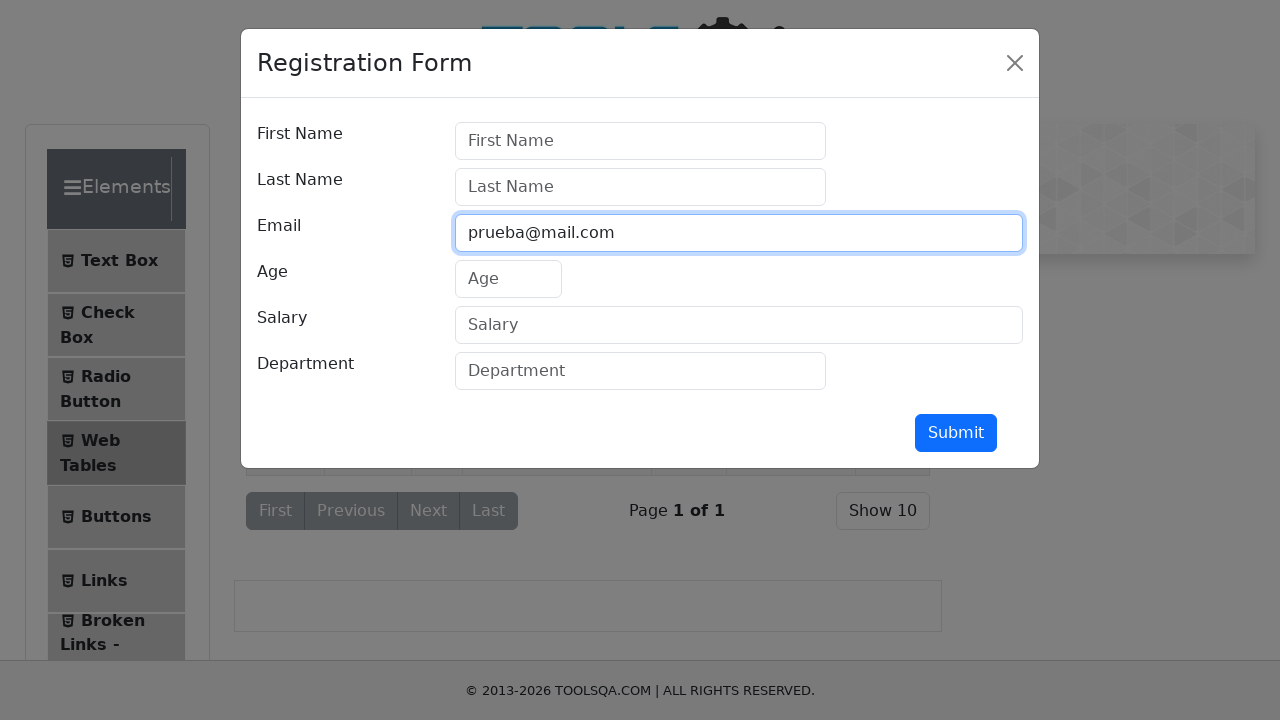